Tests dropdown selection functionality by selecting specific options from two different dropdown menus using visible text values.

Starting URL: https://grotechminds.com/dropdown/

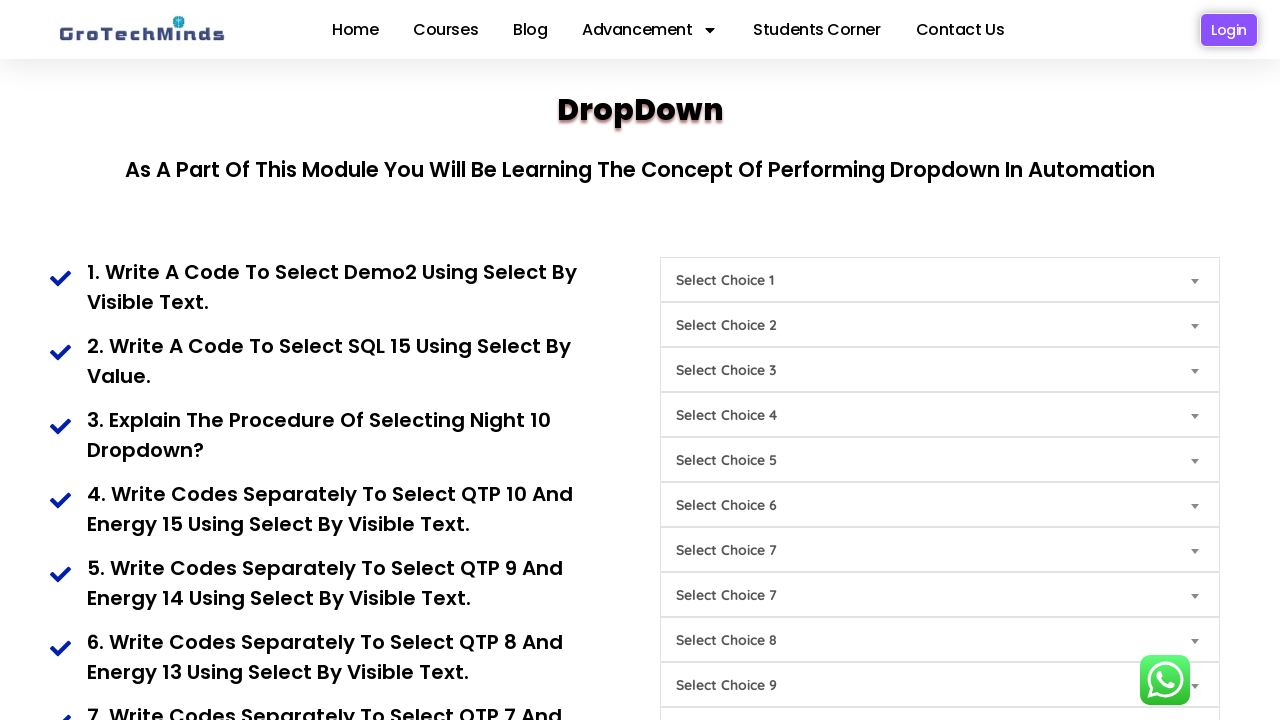

Selected 'QTP8' from the first dropdown (Choice8) on select[name='Choice8']
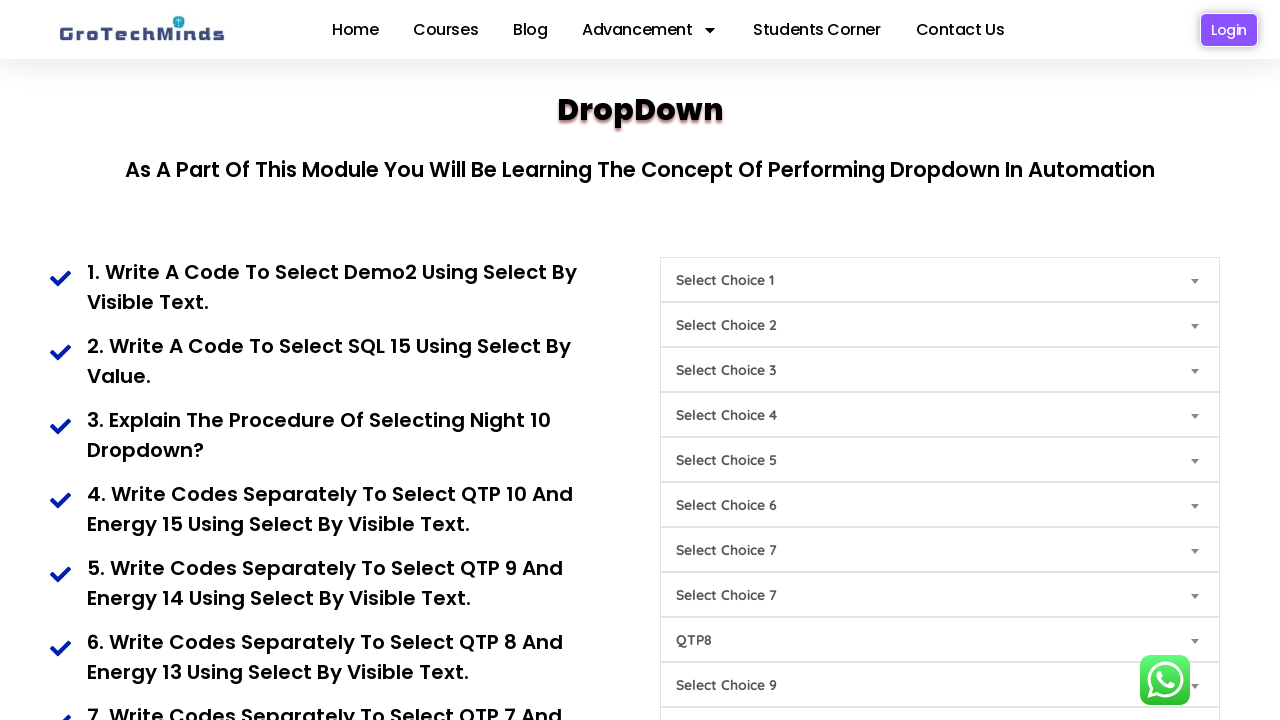

Selected 'Energy13' from the second dropdown (Choice4) on select[name='Choice4']
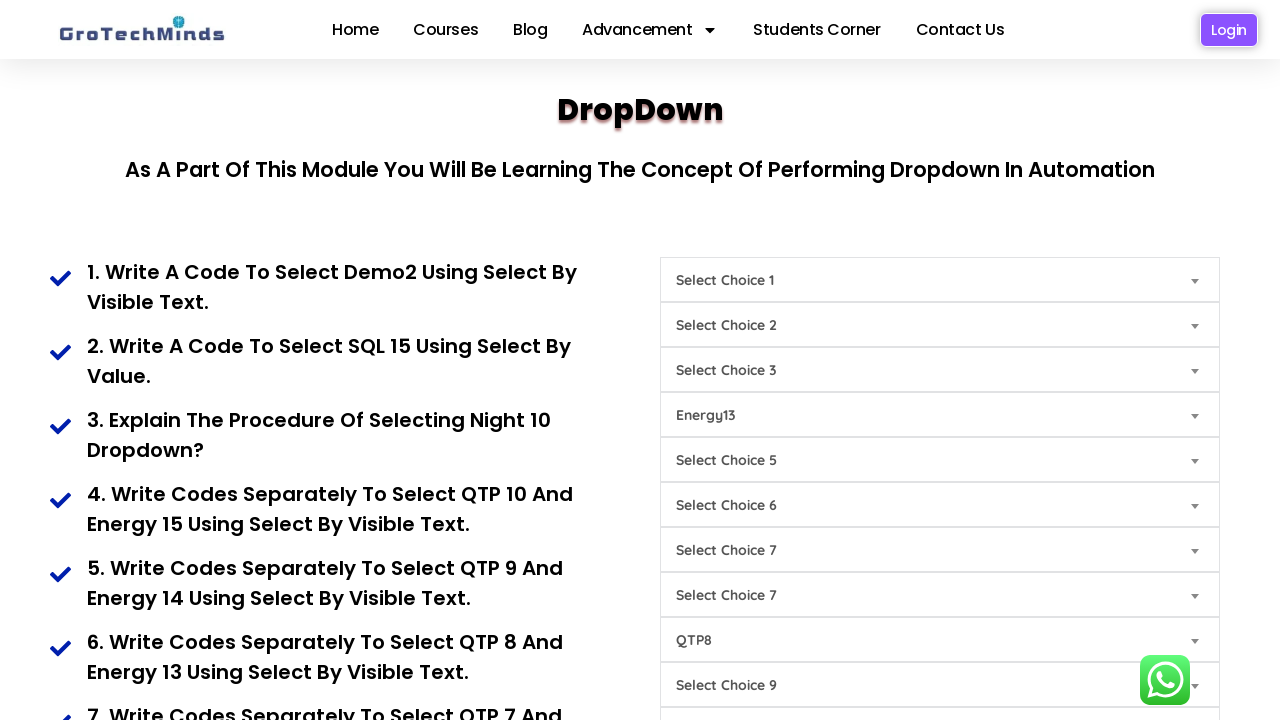

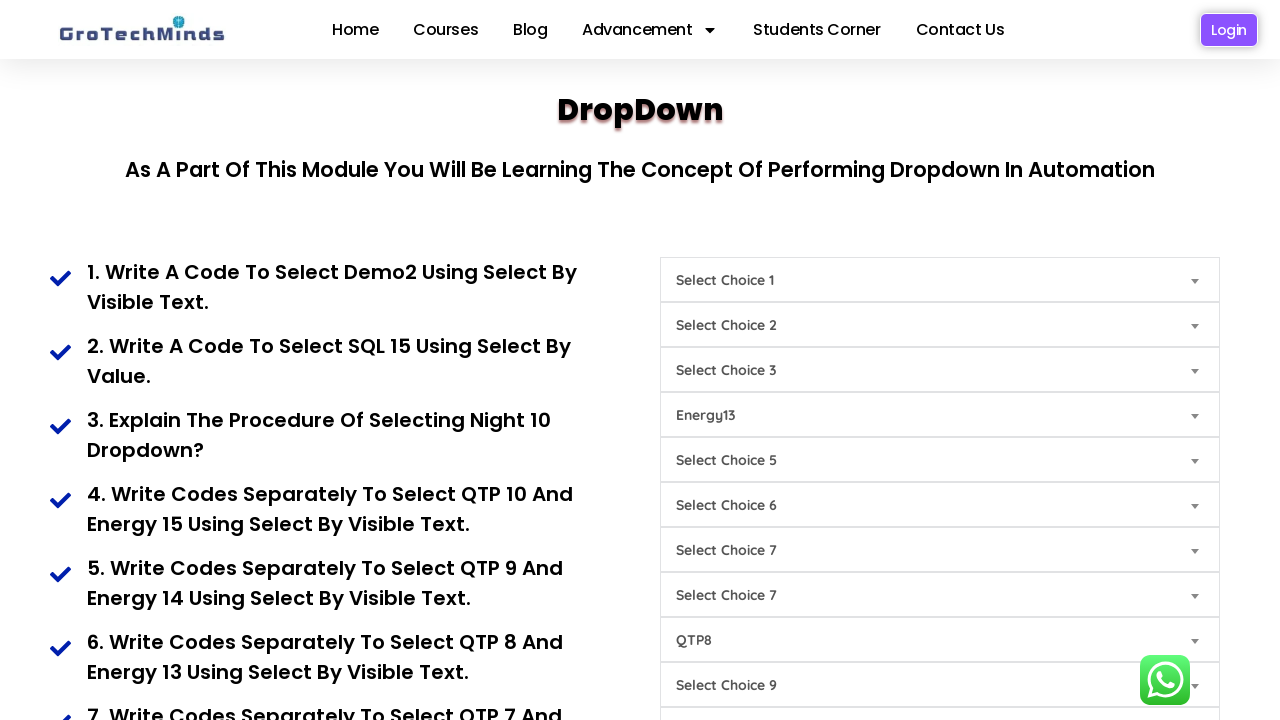